Tests valid login by entering username and password, then verifying successful login message

Starting URL: http://uitestingplayground.com/sampleapp

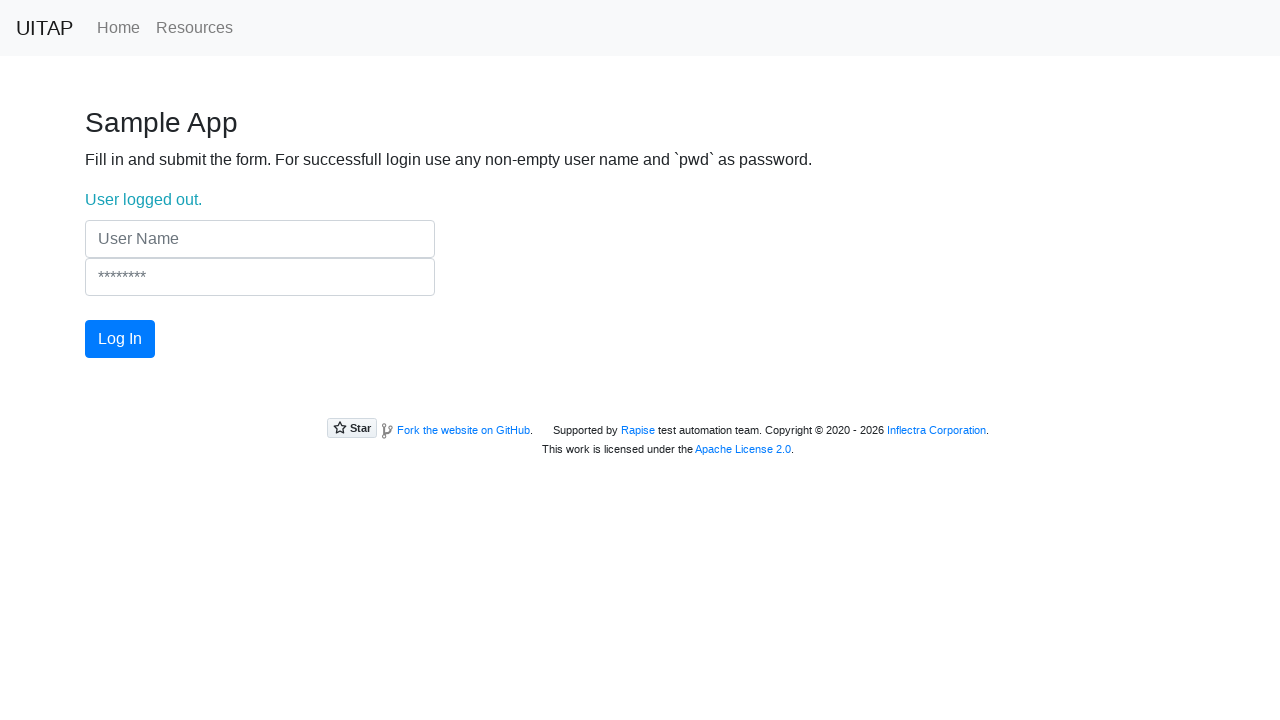

Filled username field with 'Tom' on input[name='UserName']
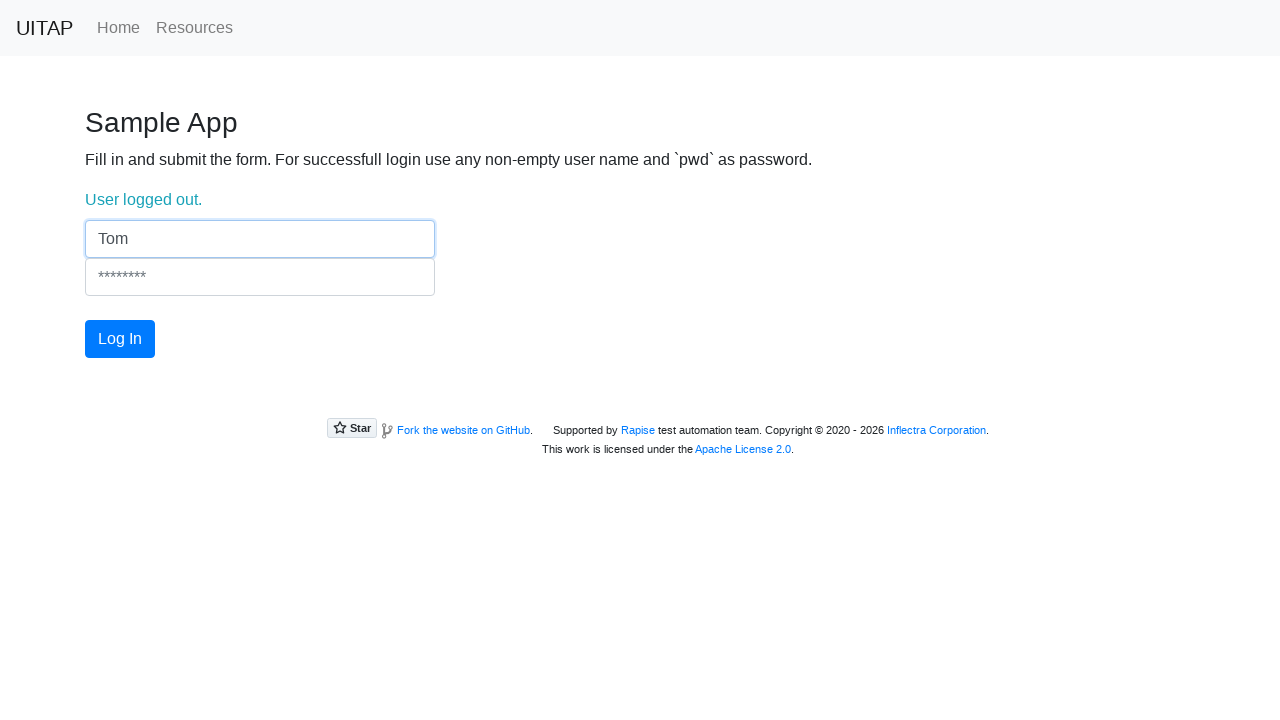

Filled password field with 'pwd' on input[name='Password']
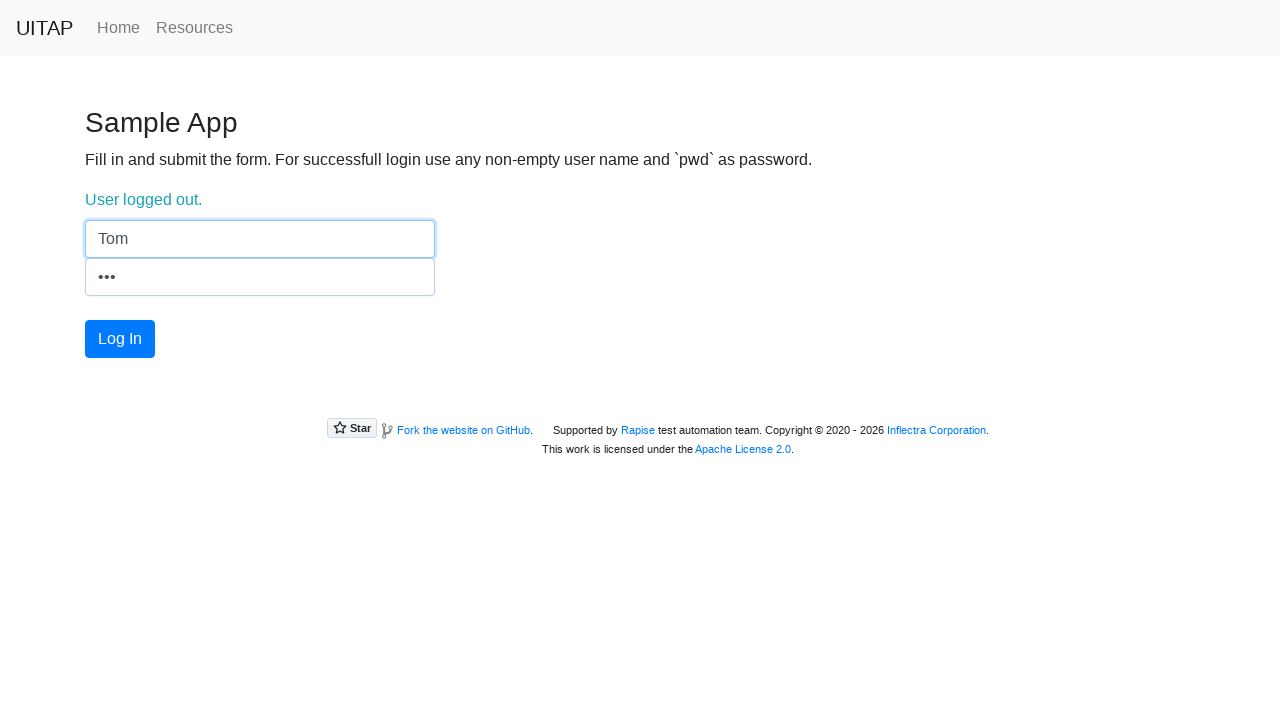

Clicked login button at (120, 339) on #login
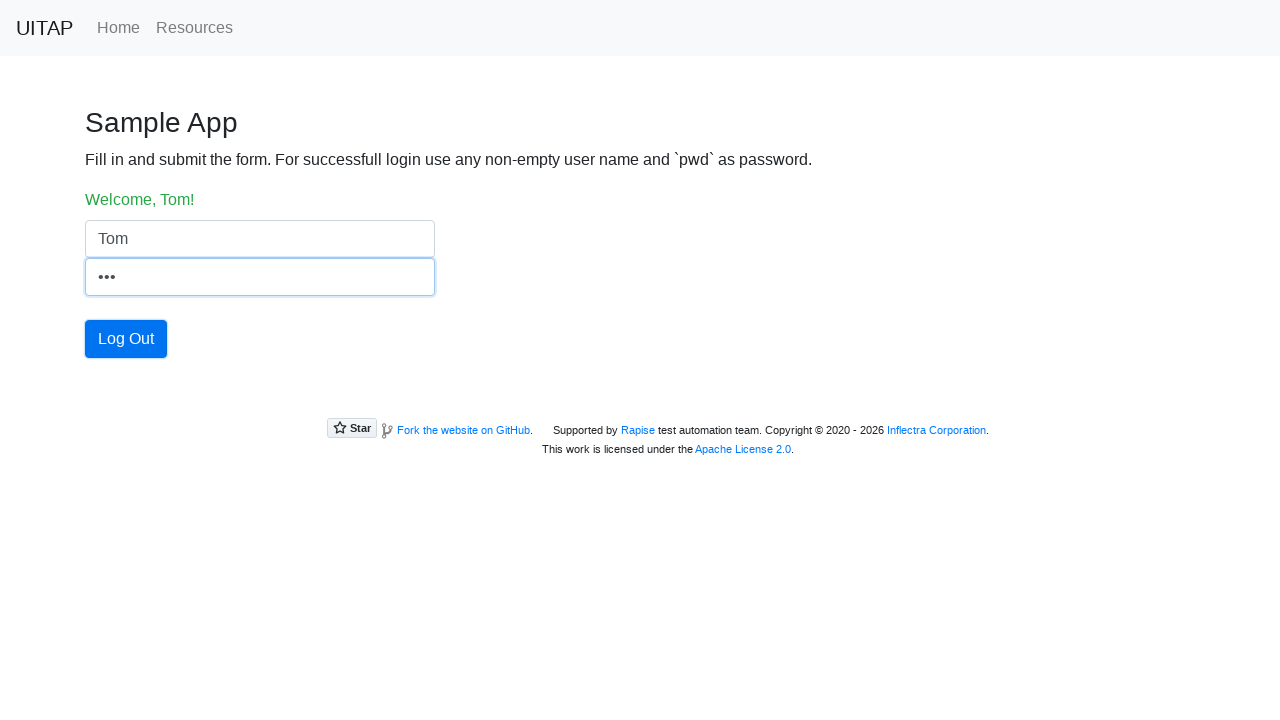

Login success message 'Welcome, Tom!' appeared
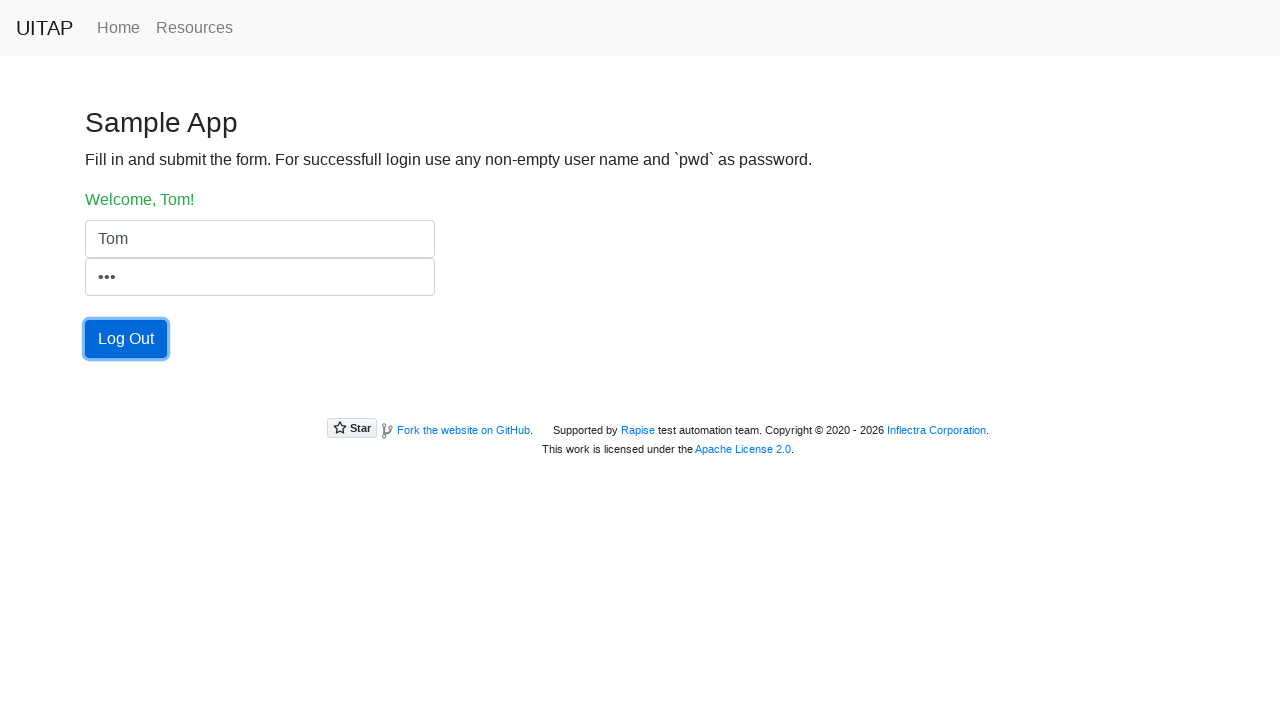

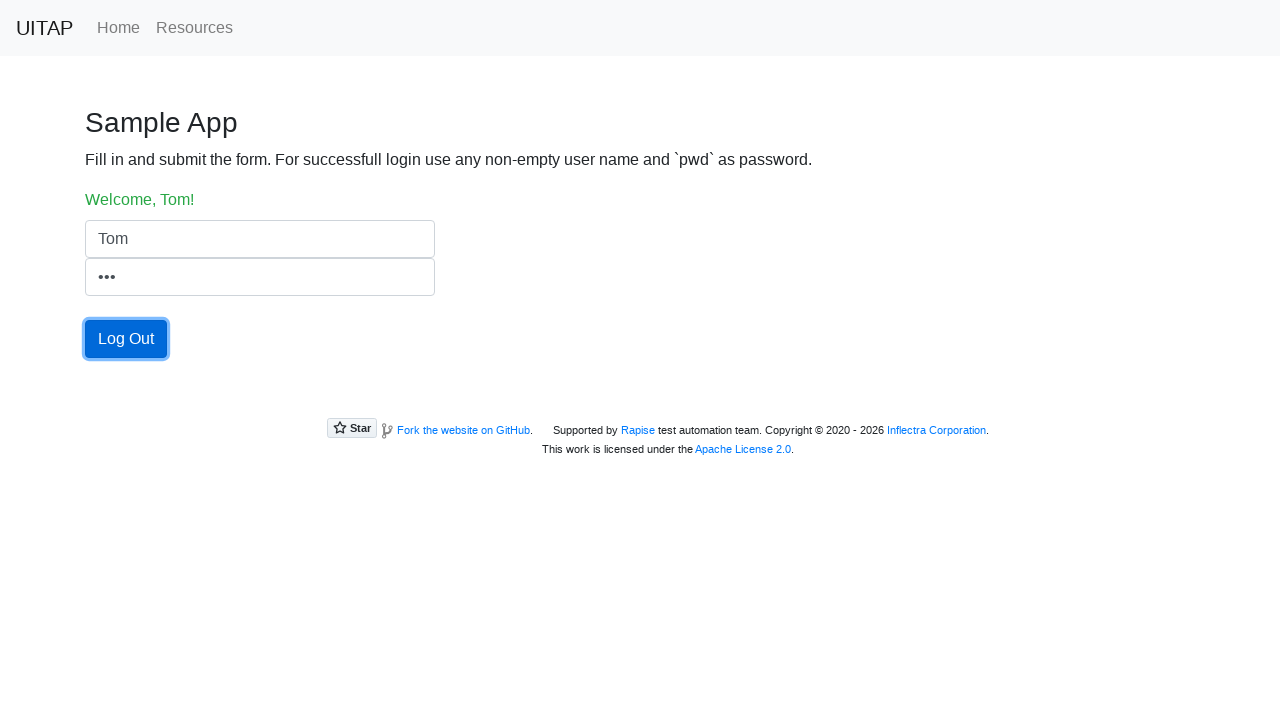